Tests browser navigation functionalities including navigating to sync page, going back/forward, and refreshing

Starting URL: https://kristinek.github.io/site/tasks/locators_different

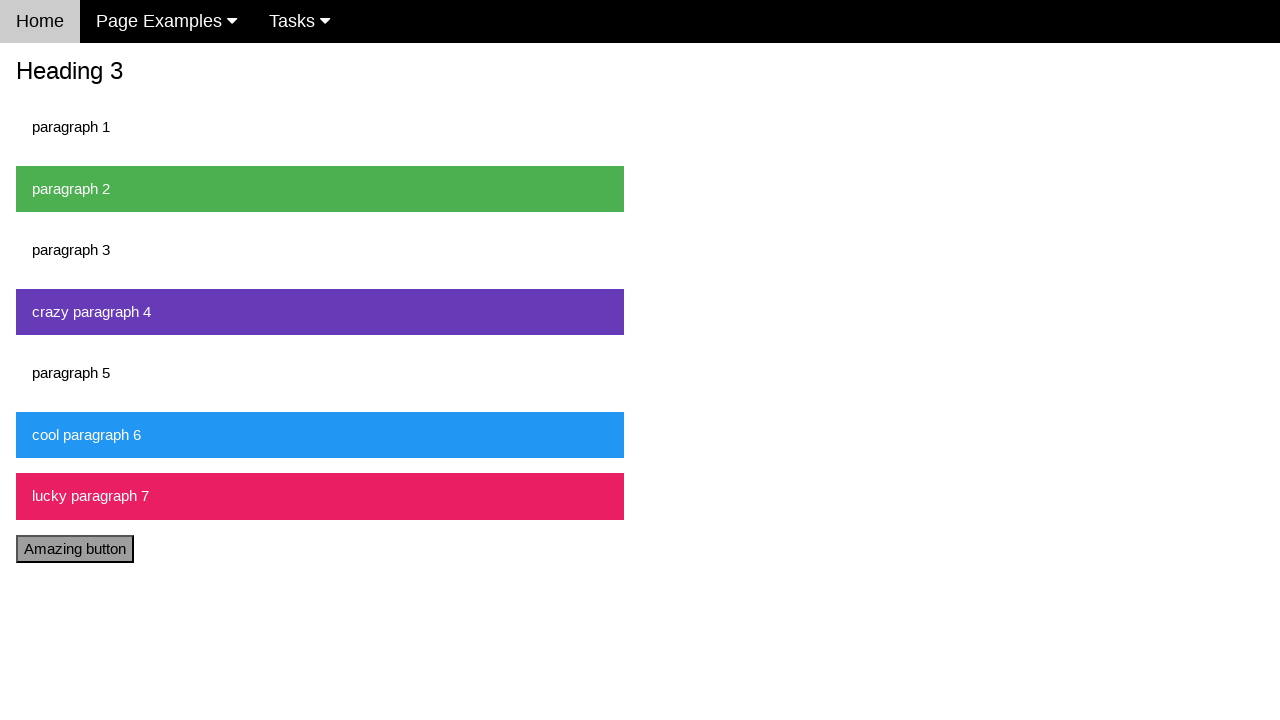

Navigated to sync examples page
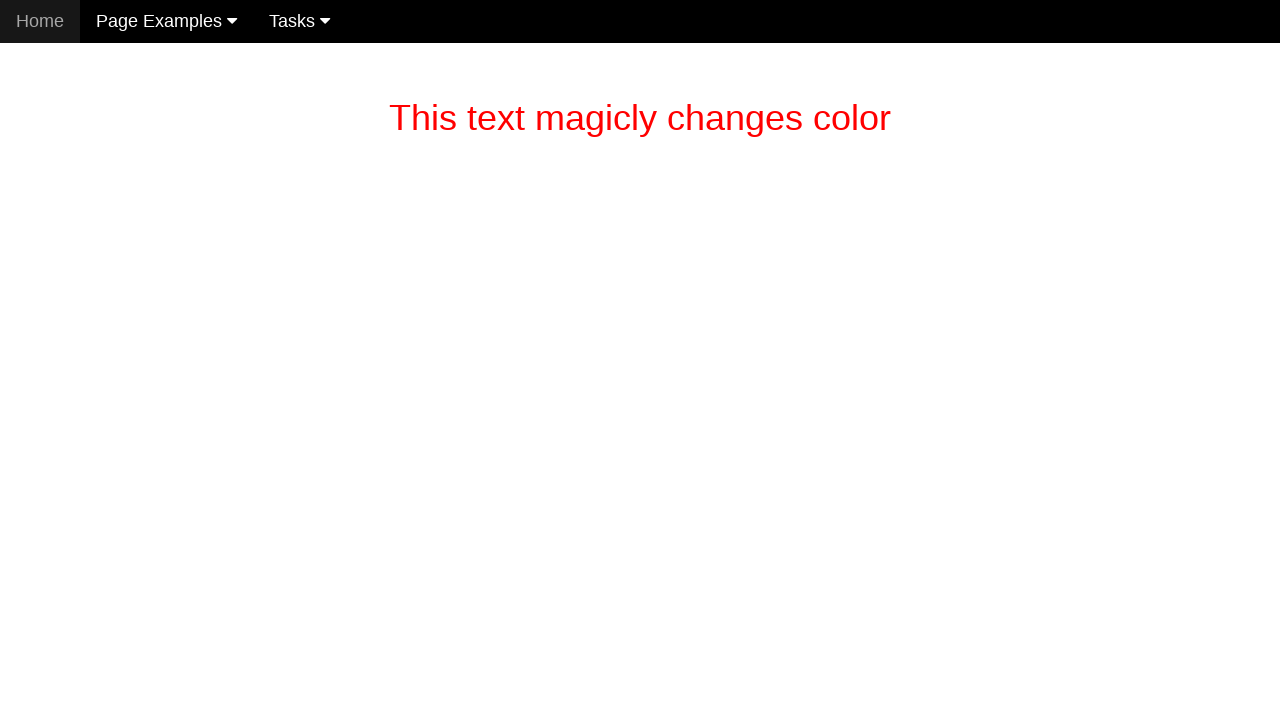

Navigated back to previous page
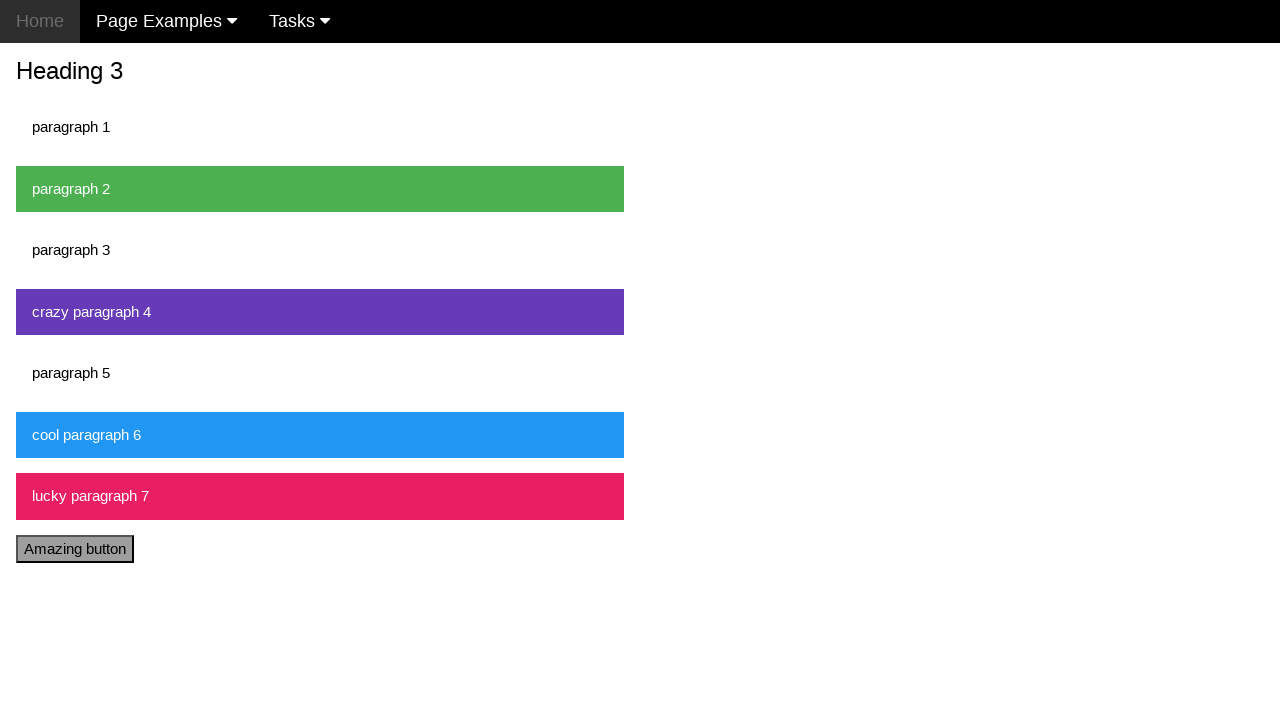

Navigated forward
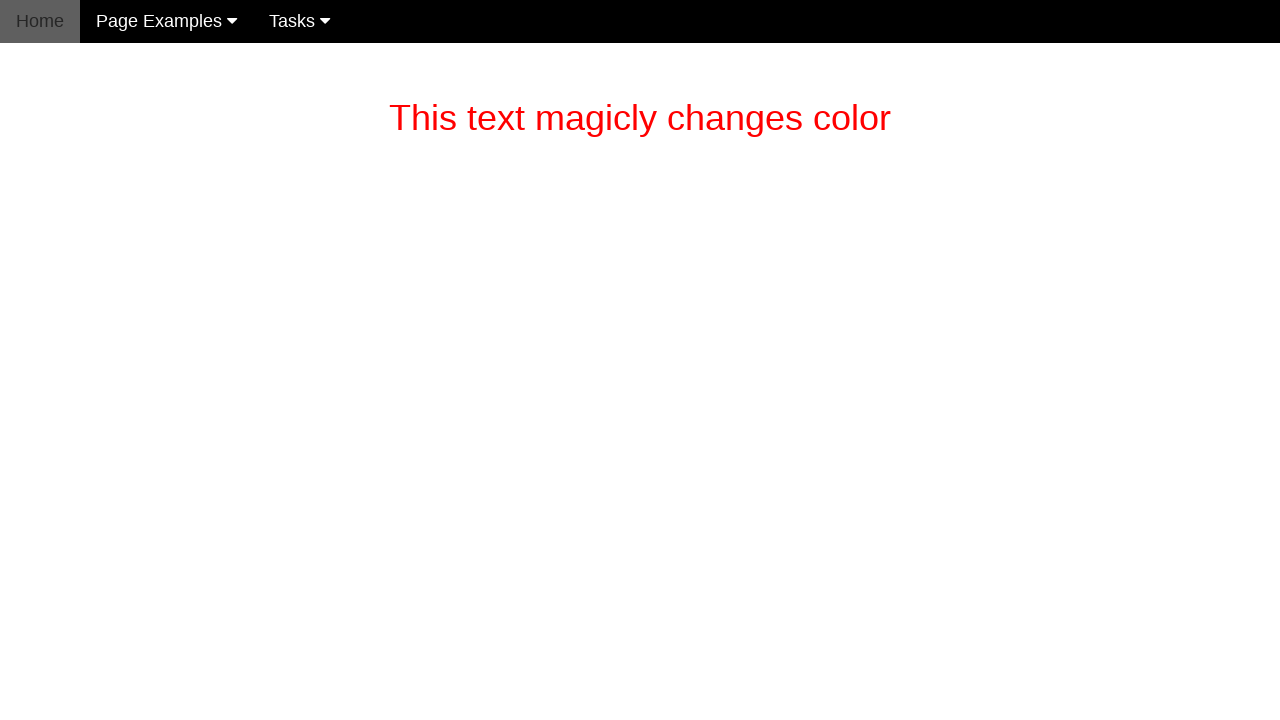

Refreshed the page
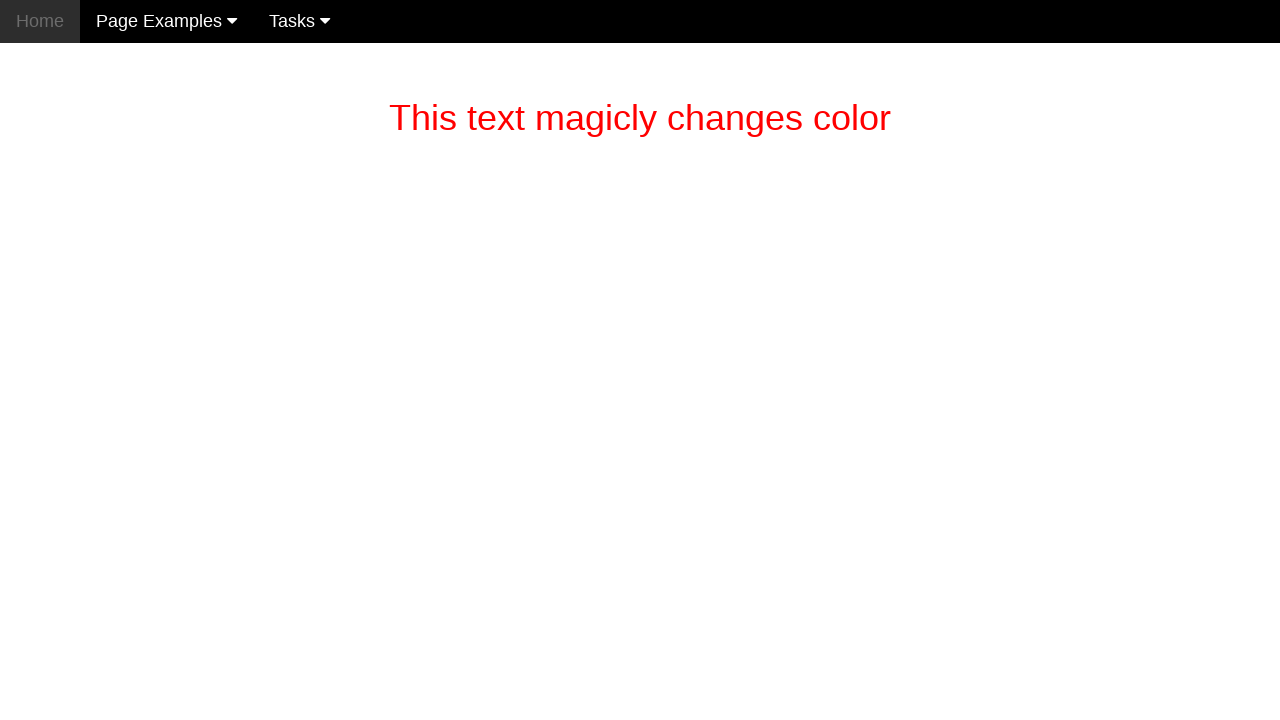

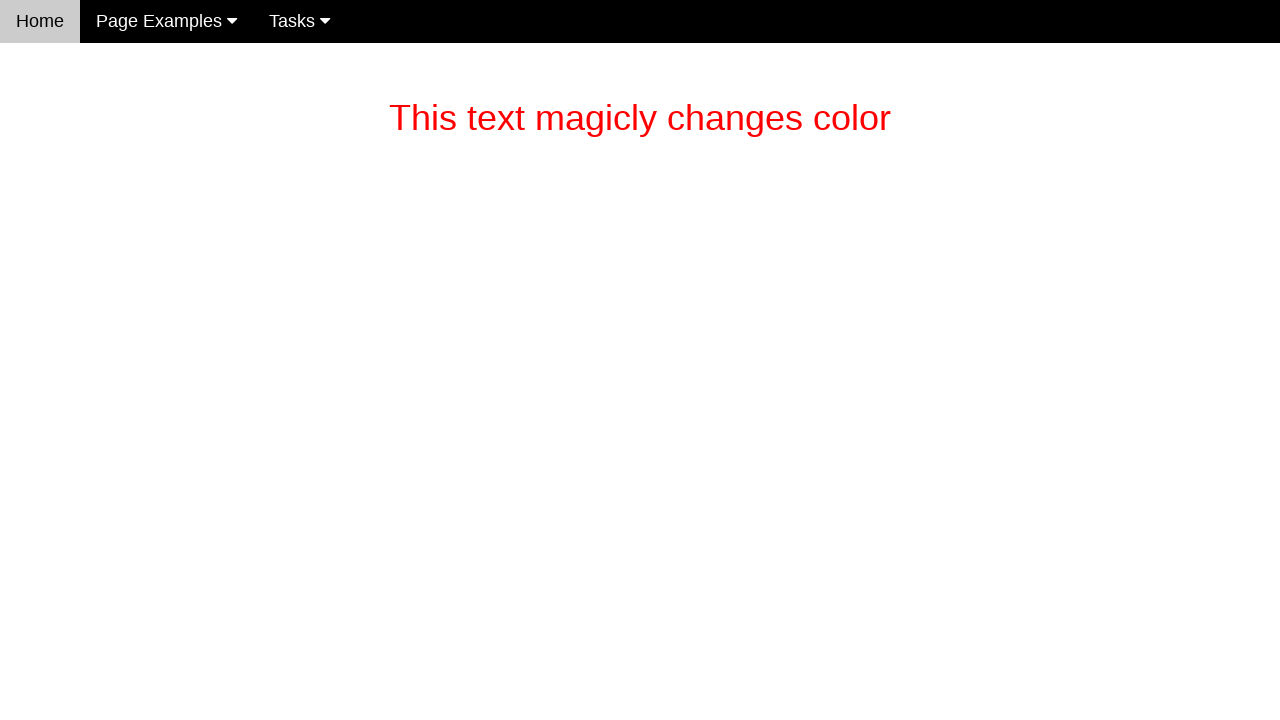